Tests that the search element is clickable by clicking on it

Starting URL: https://pypi.org

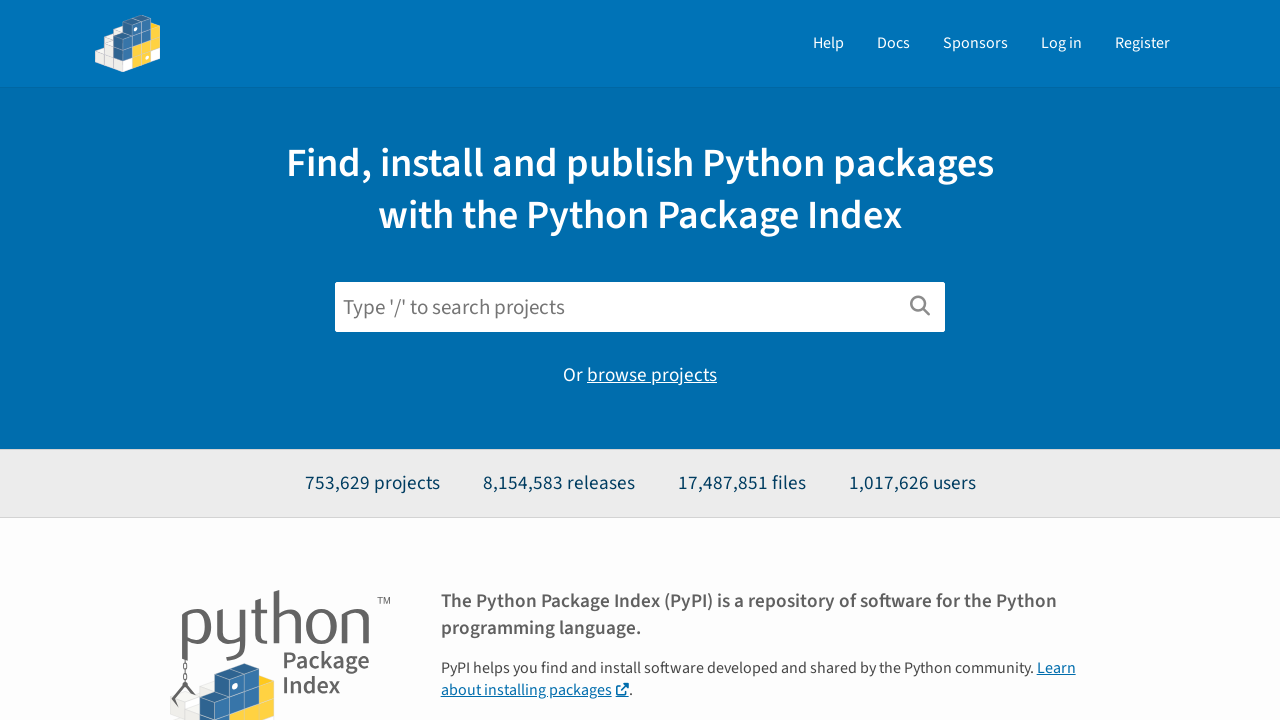

Clicked on the search element to verify it is clickable at (640, 307) on #search
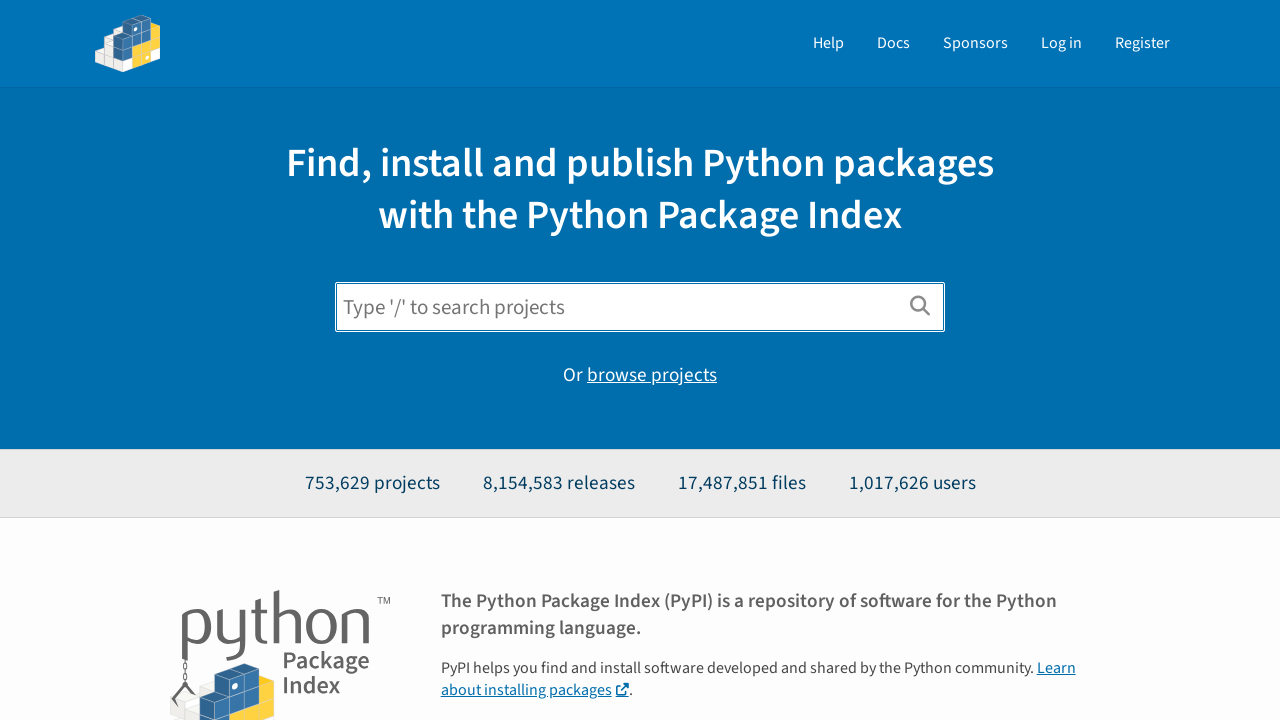

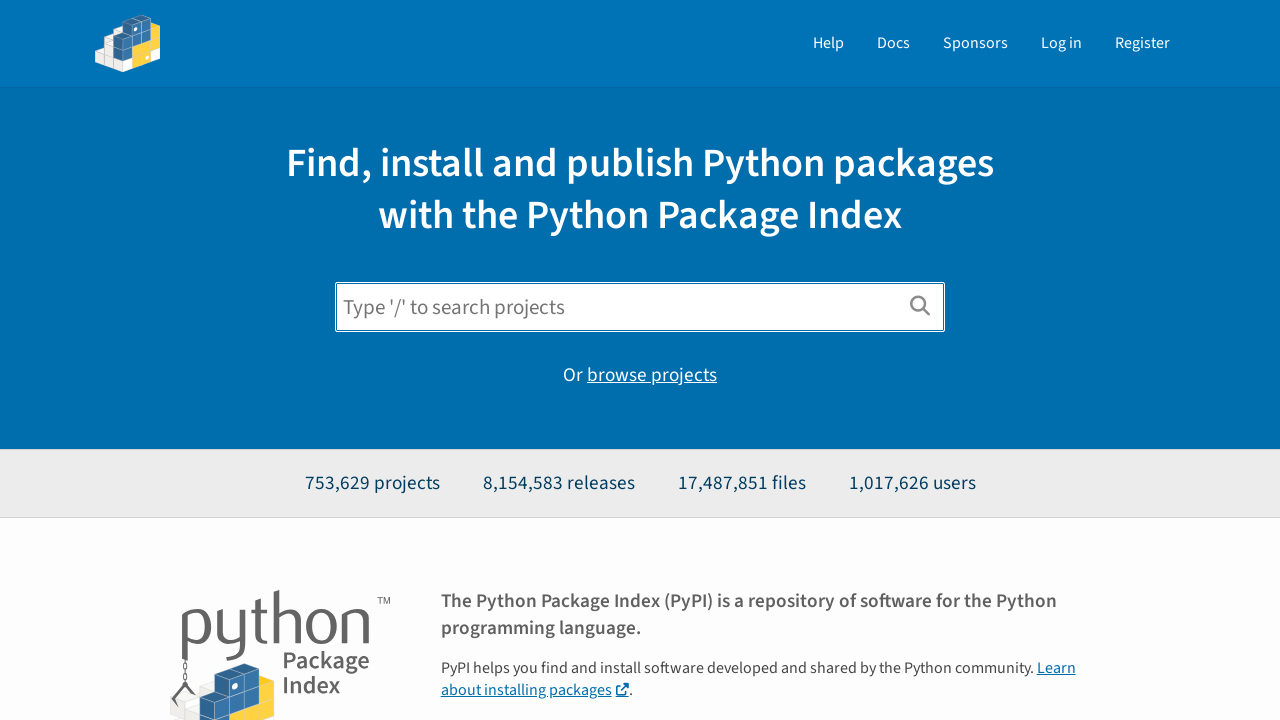